Tests explicit wait functionality by clicking a start button and waiting for a dynamically loaded element to become visible

Starting URL: https://the-internet.herokuapp.com/dynamic_loading/1

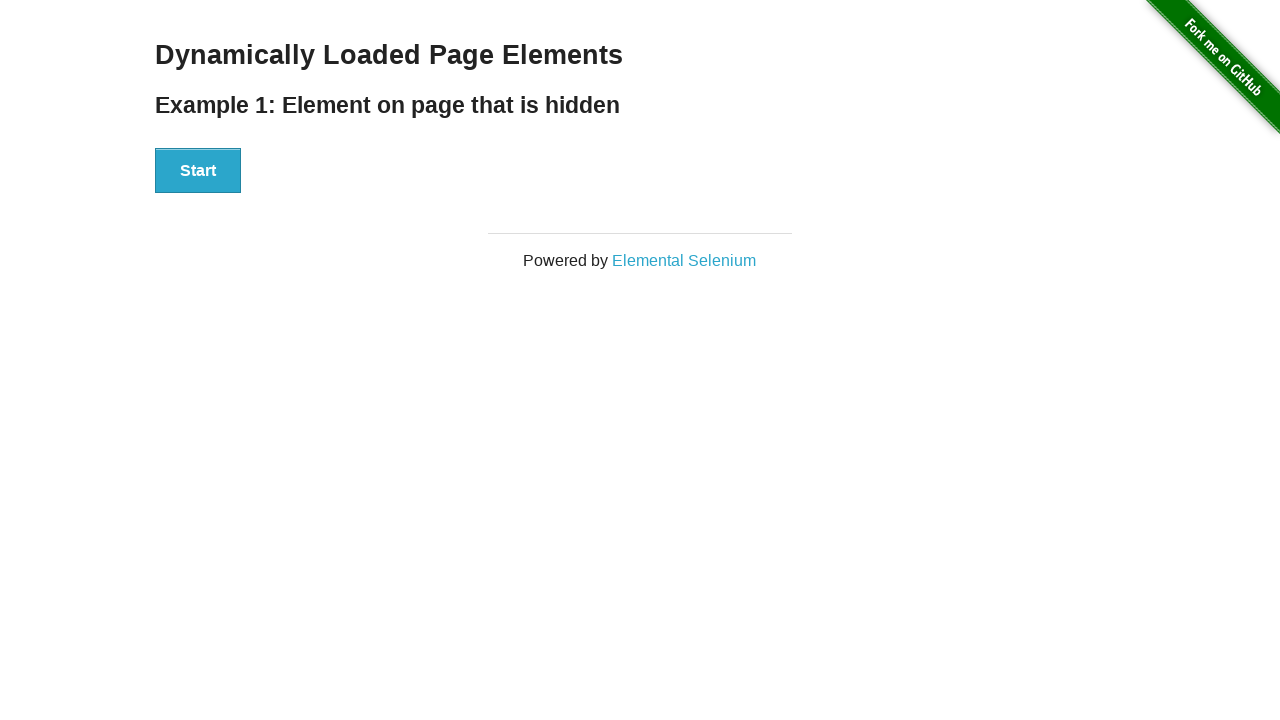

Navigated to dynamic loading page
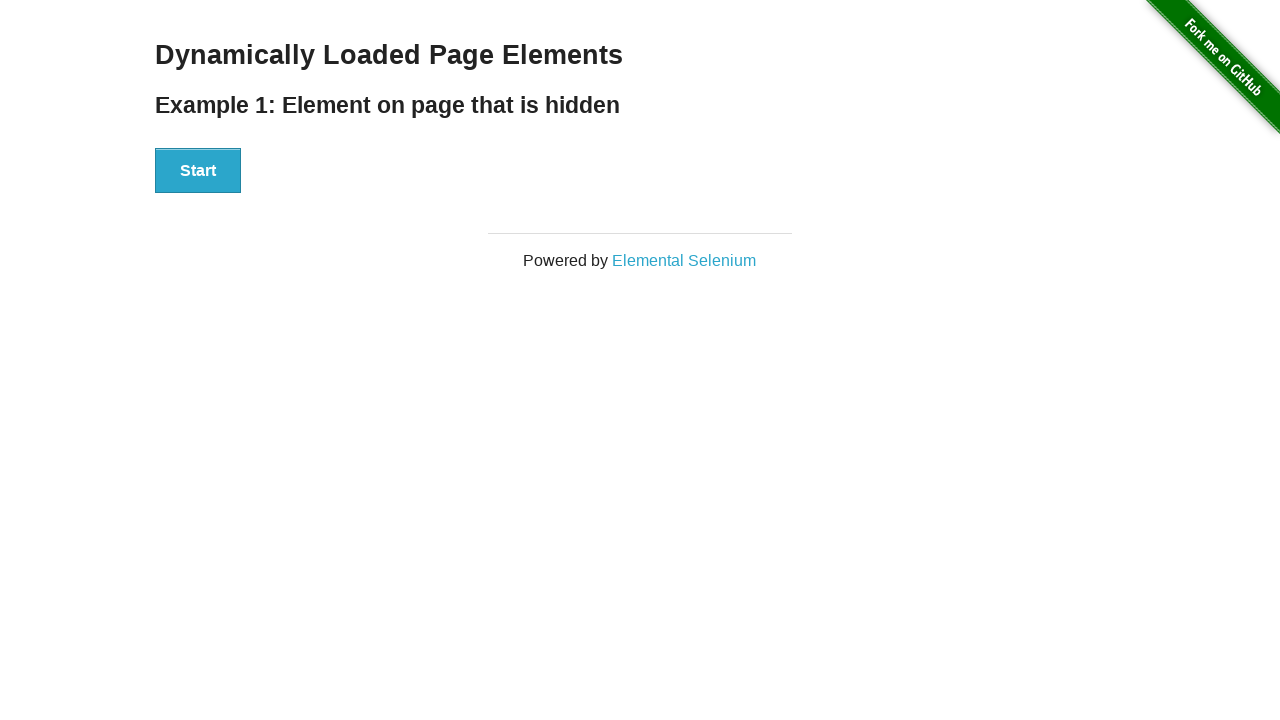

Clicked start button to trigger dynamic loading at (198, 171) on #start button
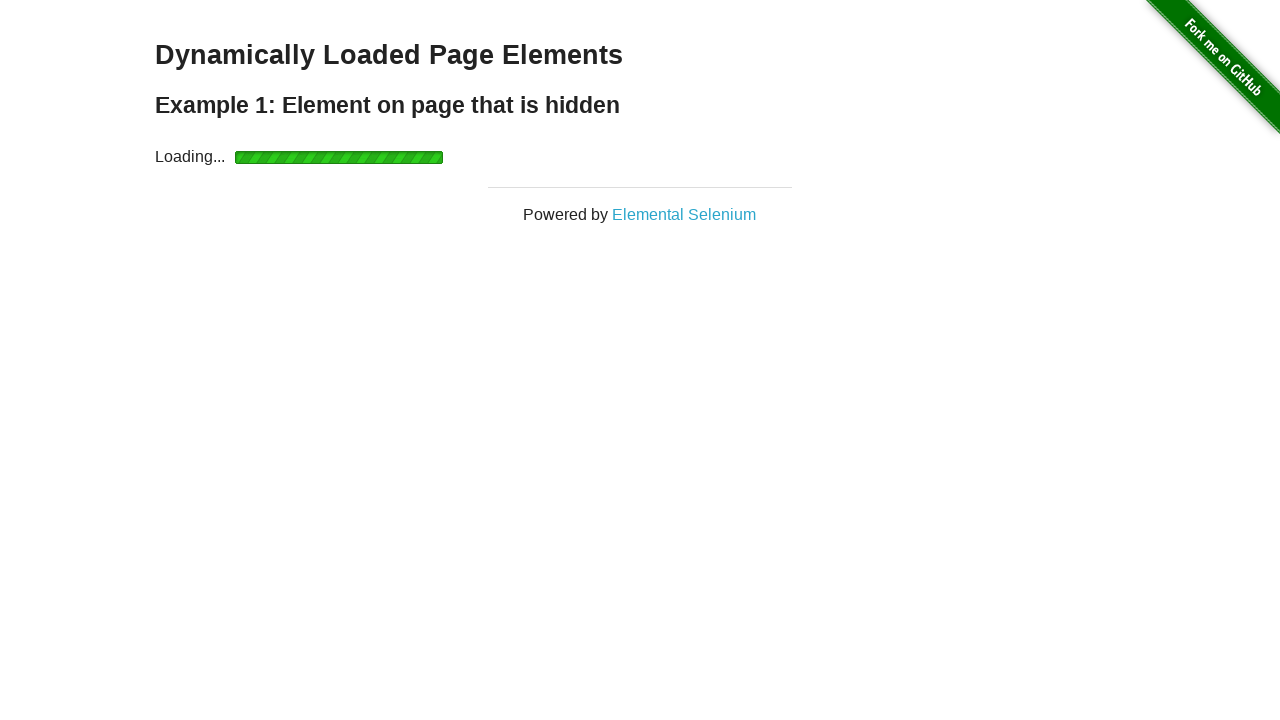

Dynamically loaded element became visible after explicit wait
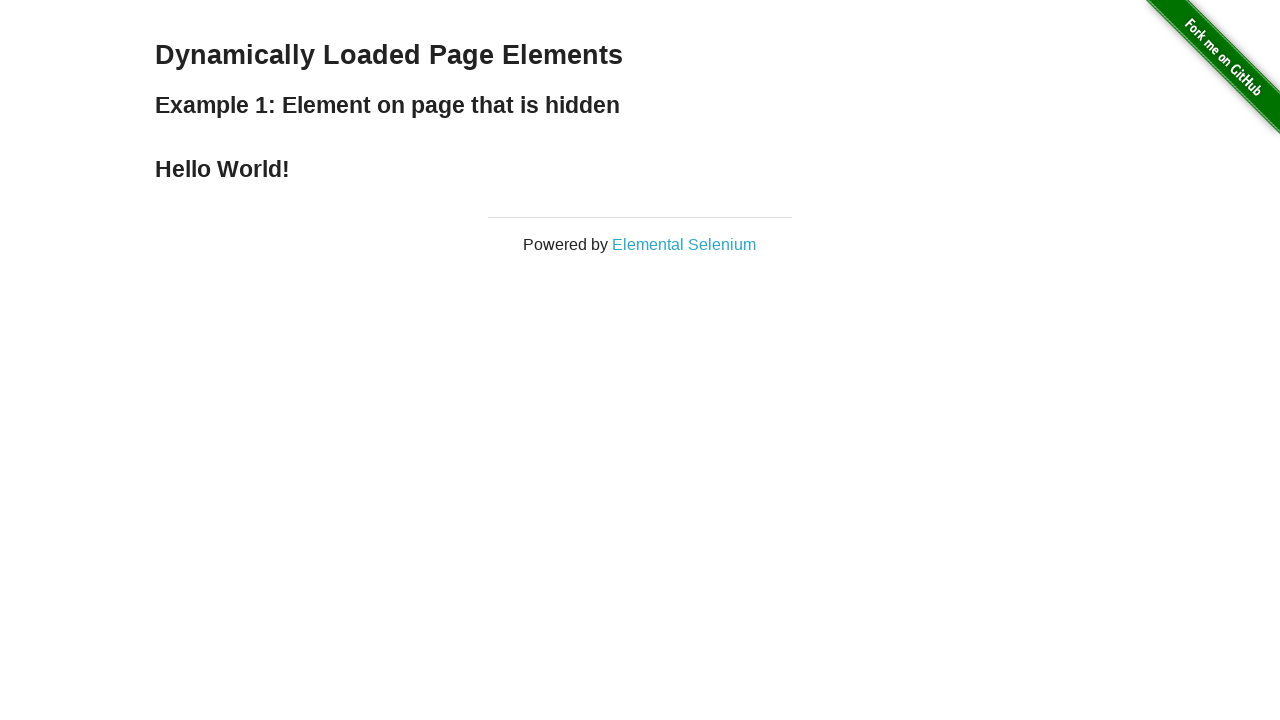

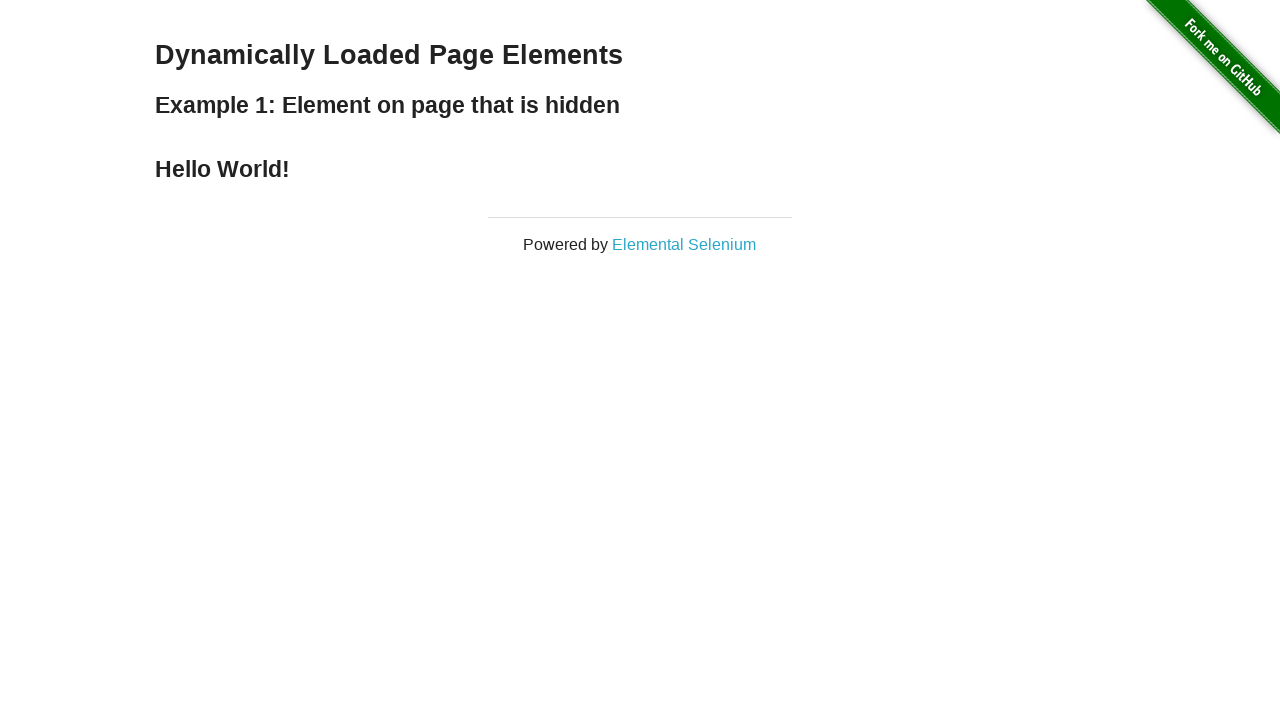